Tests an e-commerce shopping flow by searching for products containing "ber", adding all matching items to cart, proceeding to checkout, and applying a promo code to verify the discount is applied.

Starting URL: https://rahulshettyacademy.com/seleniumPractise/

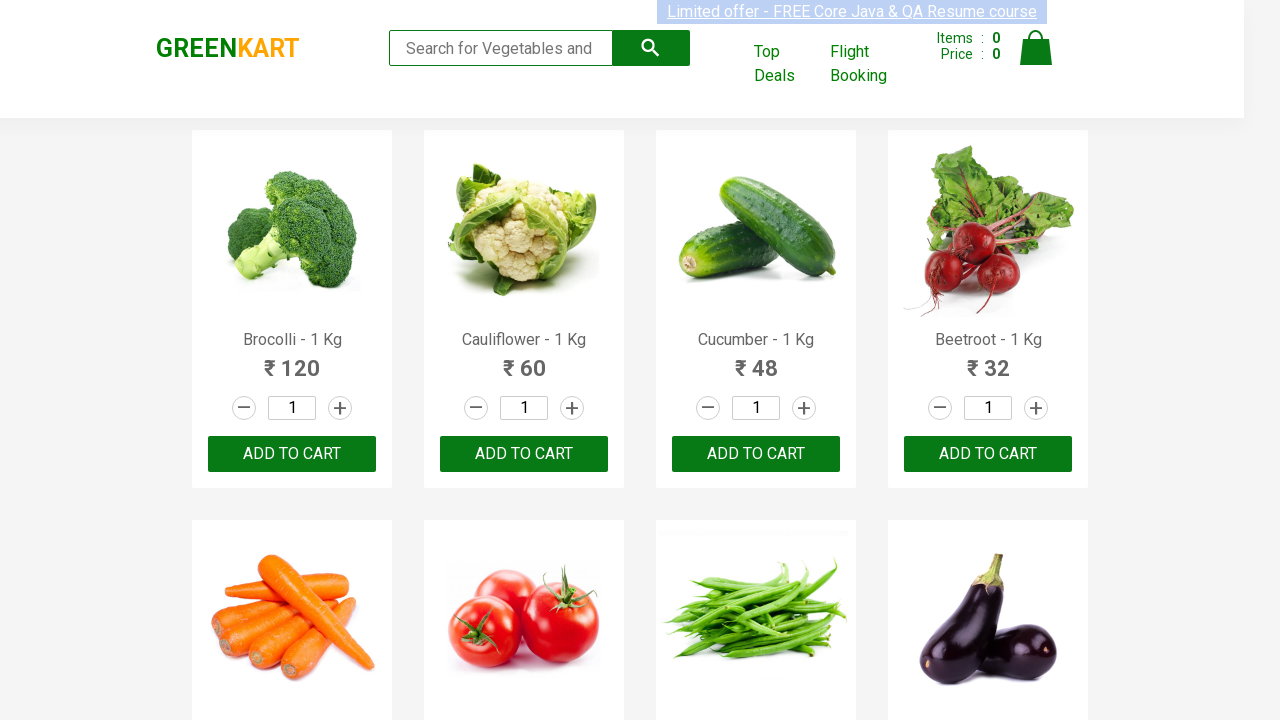

Filled search field with 'ber' to find matching products on input.search-keyword
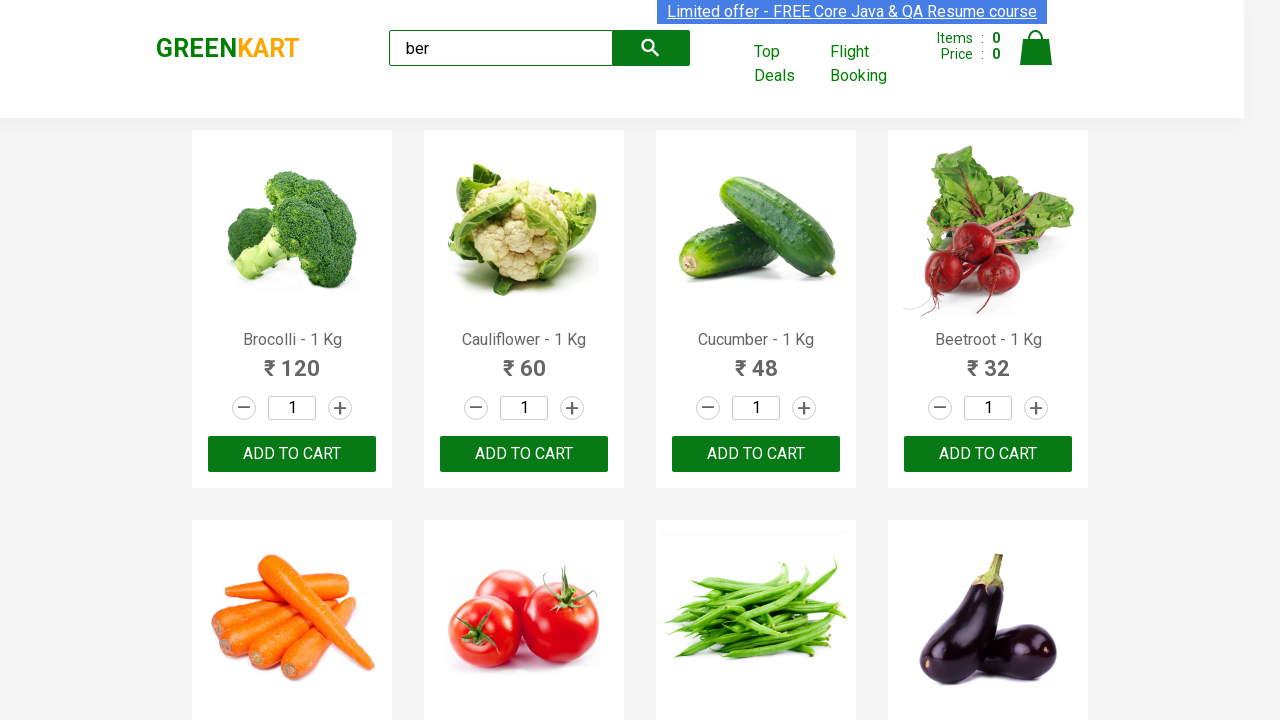

Waited for search results to load
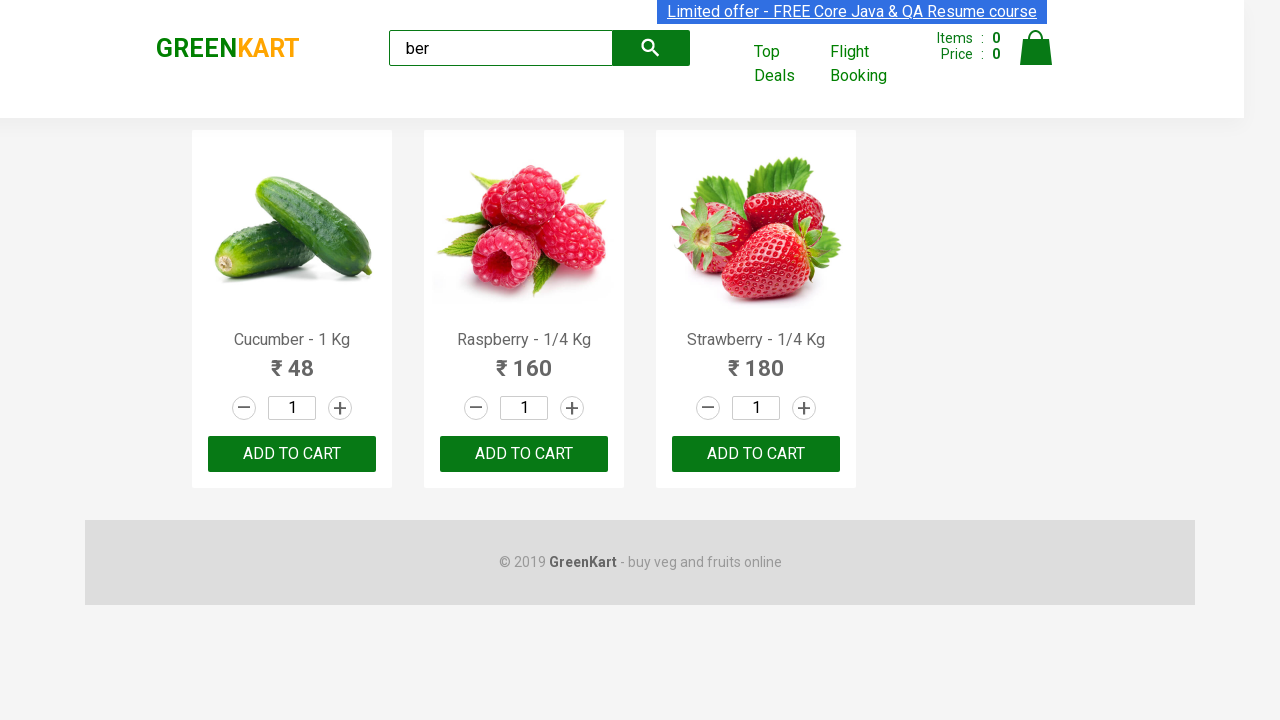

Located all 'ADD TO CART' buttons for matching products
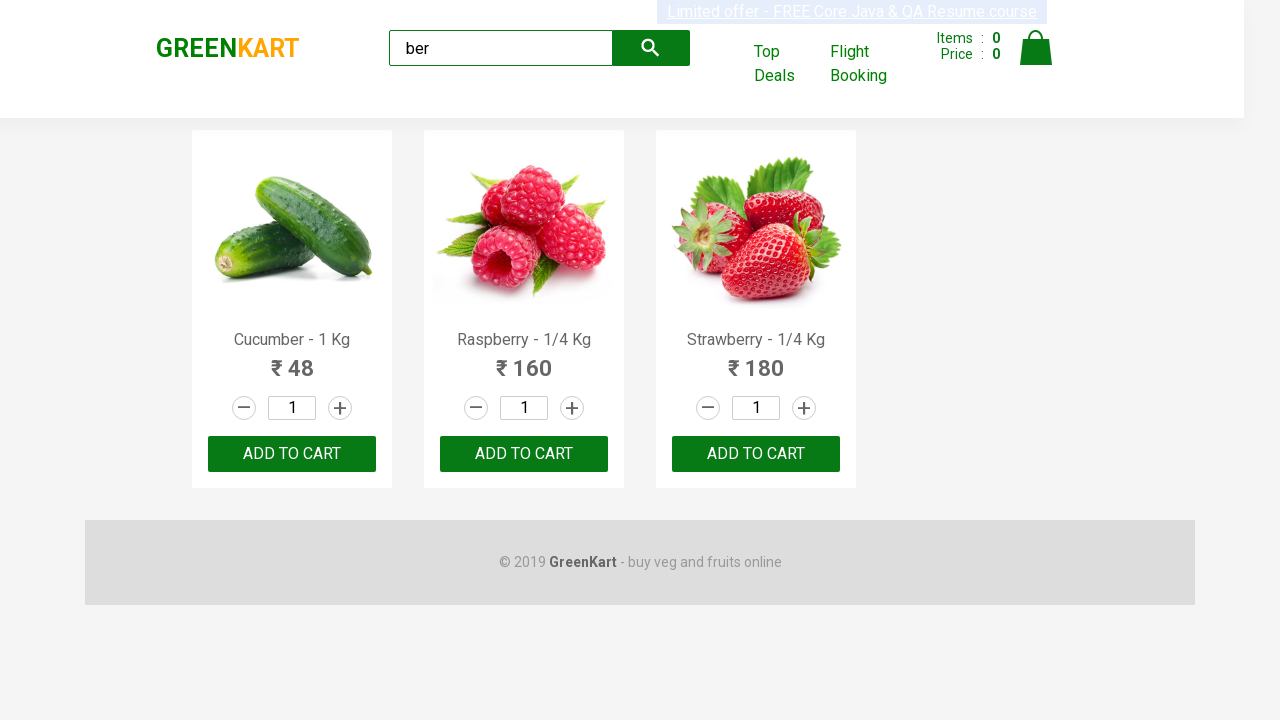

Found 3 products matching 'ber'
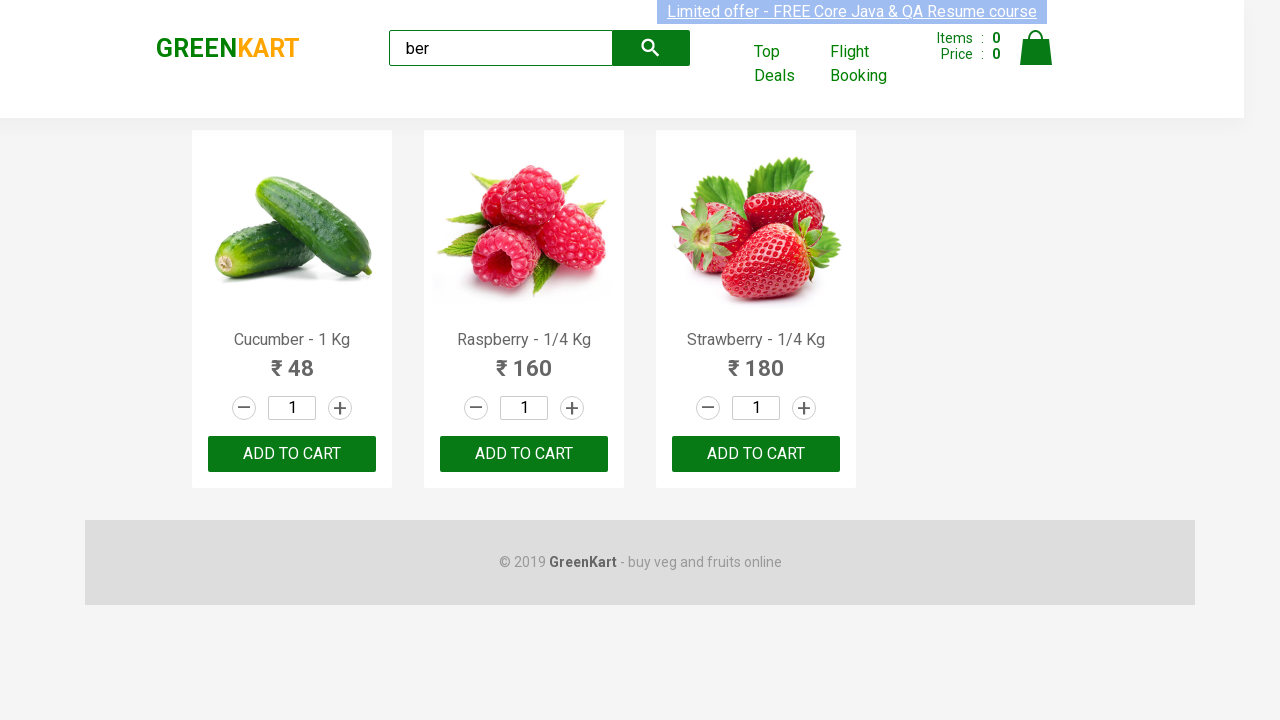

Added product 1 of 3 to cart at (292, 454) on xpath=//button[contains(text(),'CART')] >> nth=0
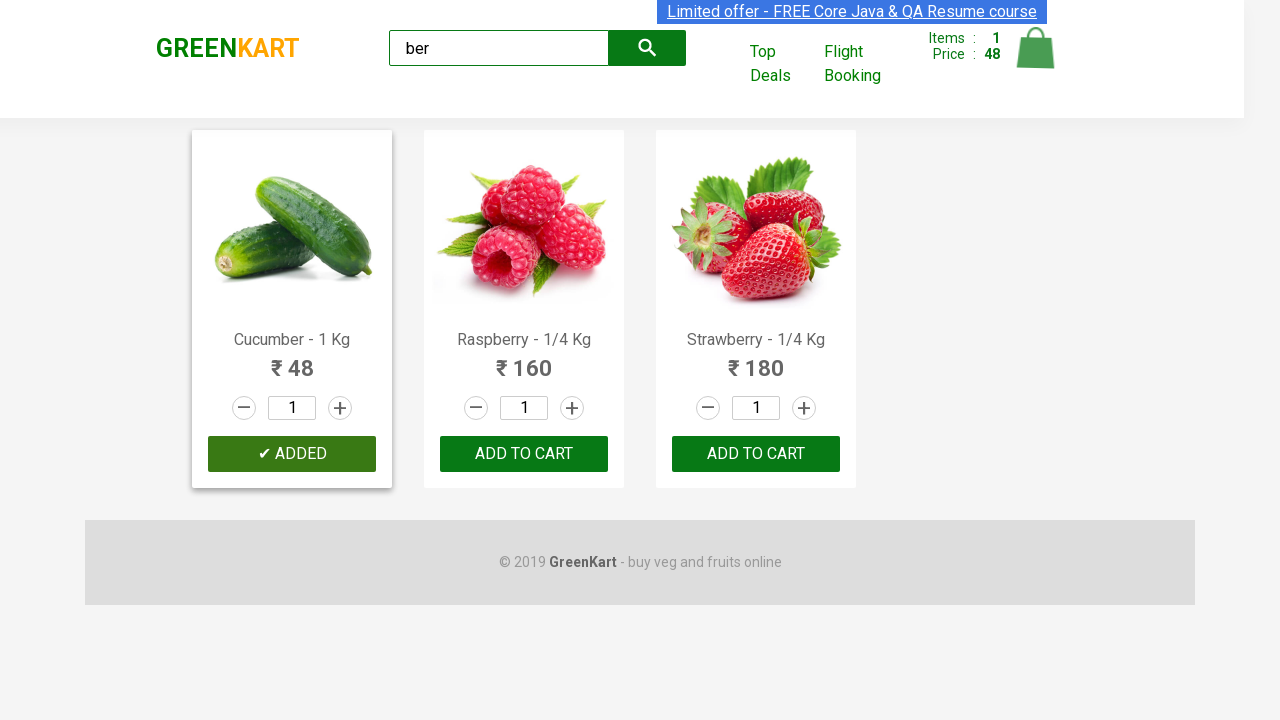

Added product 2 of 3 to cart at (756, 454) on xpath=//button[contains(text(),'CART')] >> nth=1
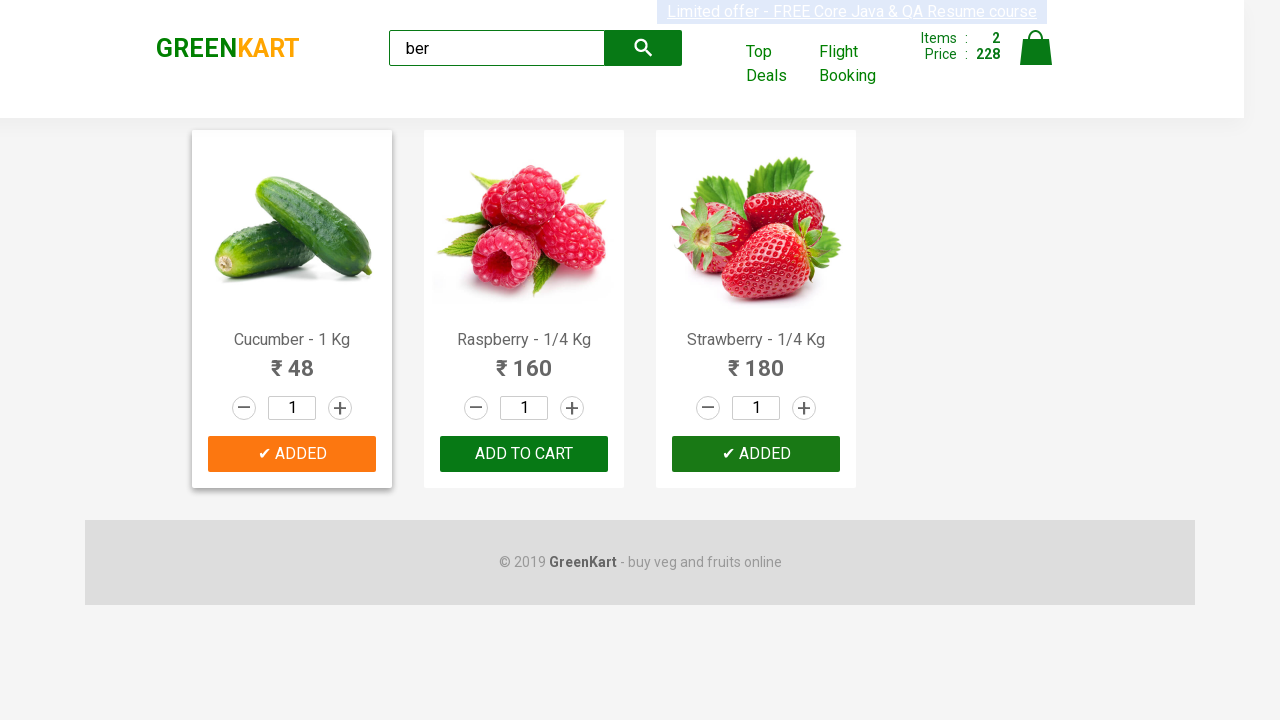

Added product 3 of 3 to cart at (756, 454) on xpath=//button[contains(text(),'CART')] >> nth=2
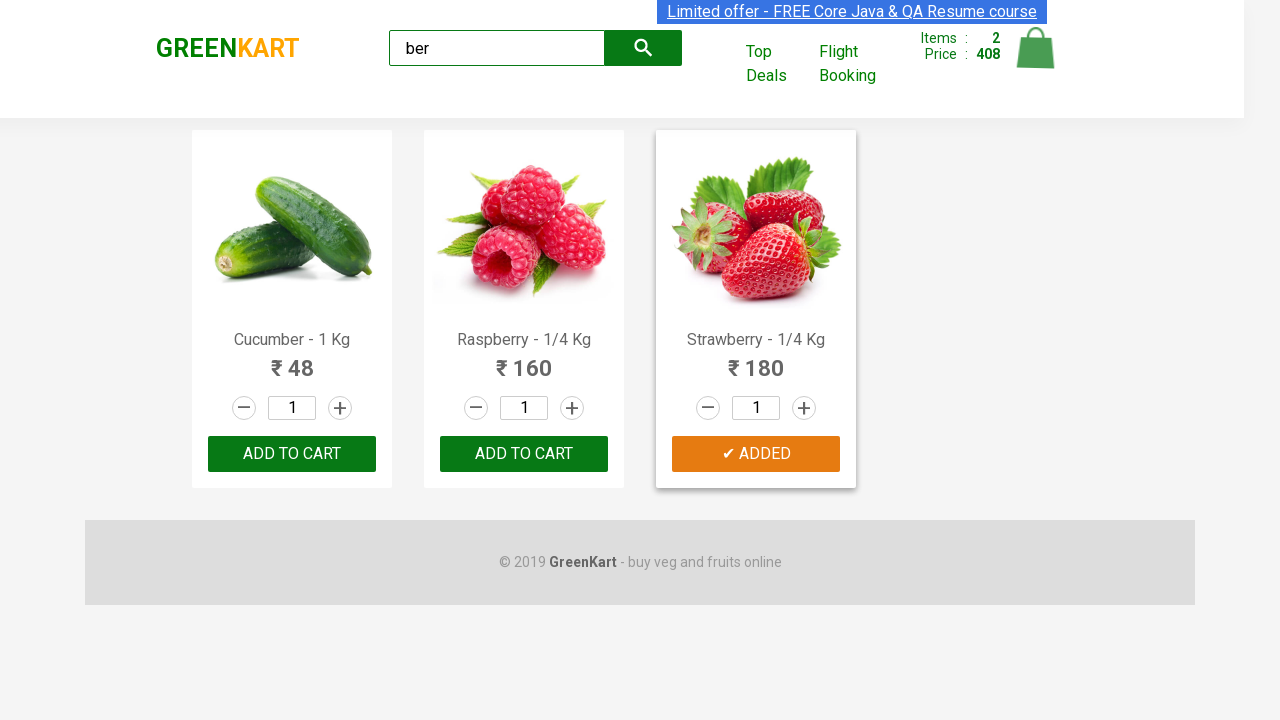

Clicked on cart icon to view shopping cart at (1036, 48) on xpath=//img[@alt='Cart']
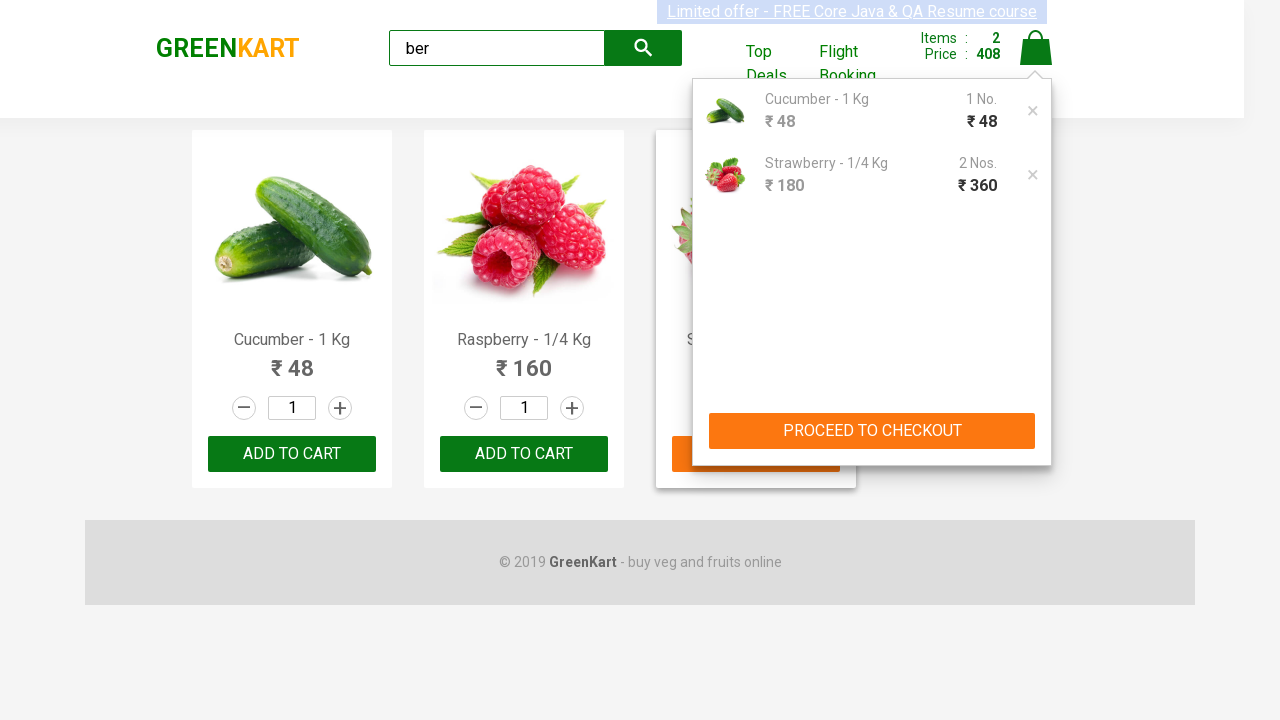

Clicked 'PROCEED TO CHECKOUT' button at (872, 431) on xpath=//button[text()='PROCEED TO CHECKOUT']
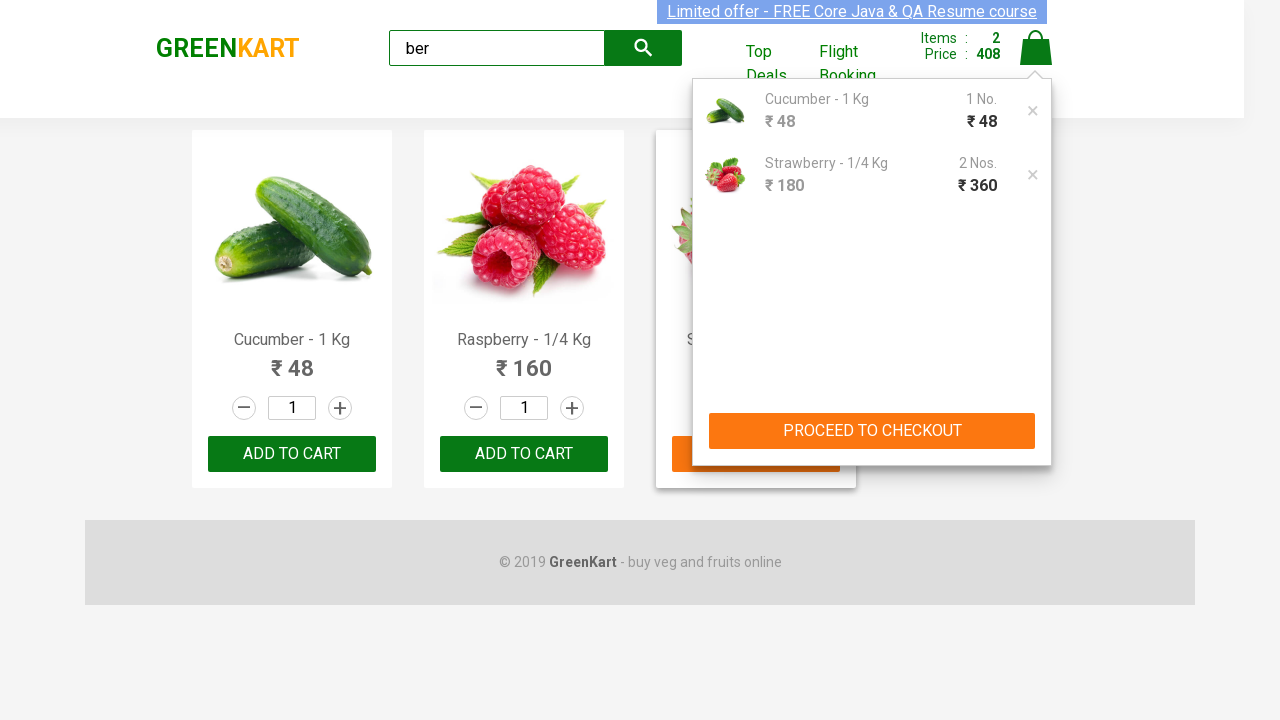

Entered promo code 'rahulshettyacademy' on .promoCode
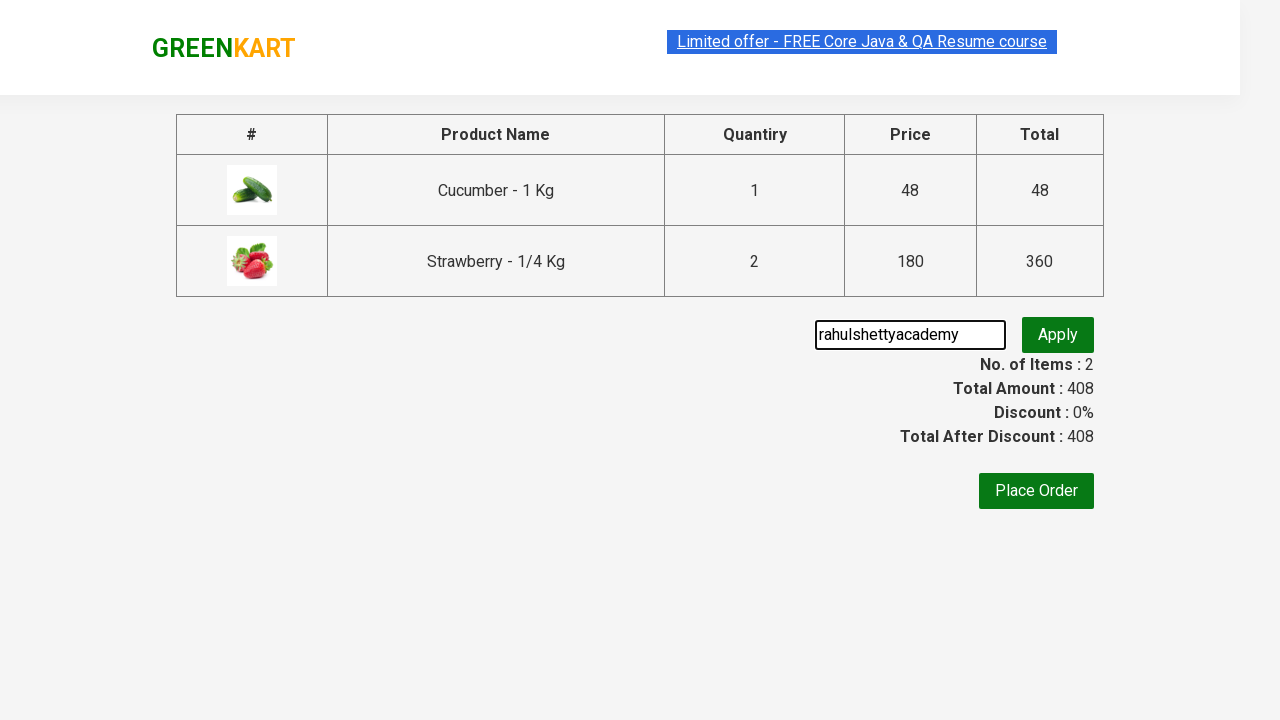

Clicked 'Apply Promo' button at (1058, 335) on .promoBtn
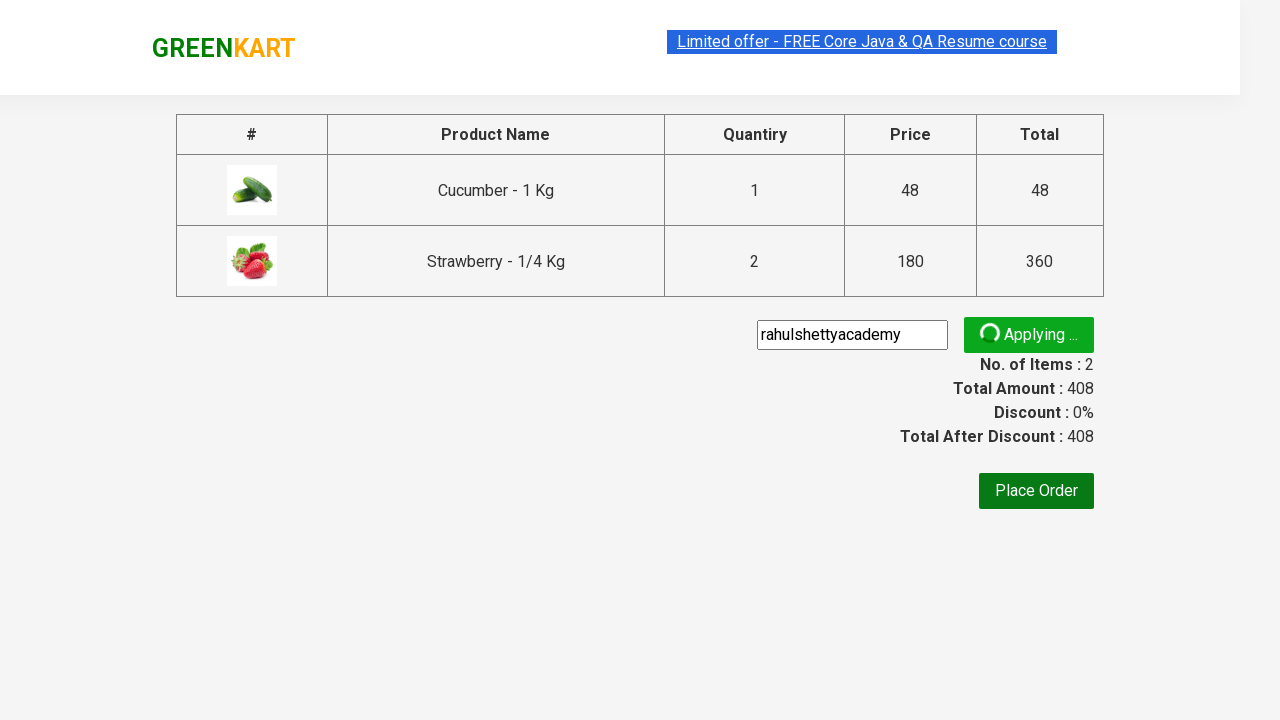

Waited for promo code success message to appear
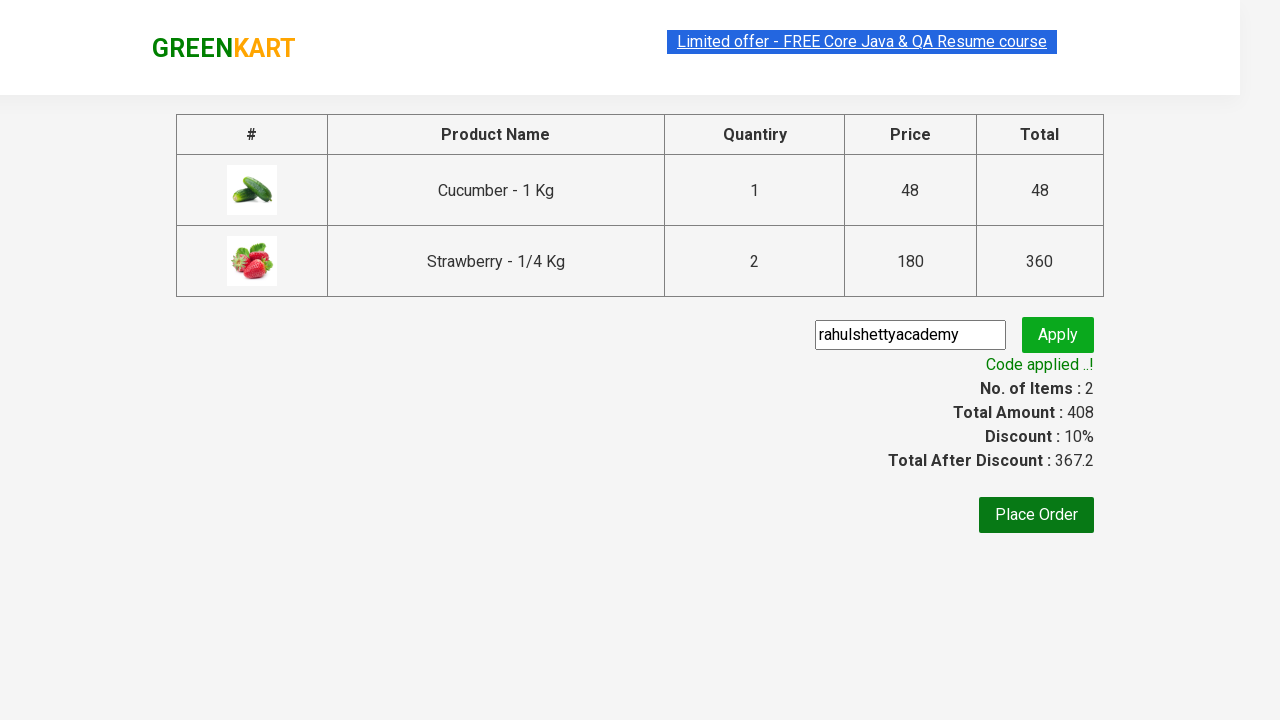

Retrieved promo code confirmation message: 'Code applied ..!'
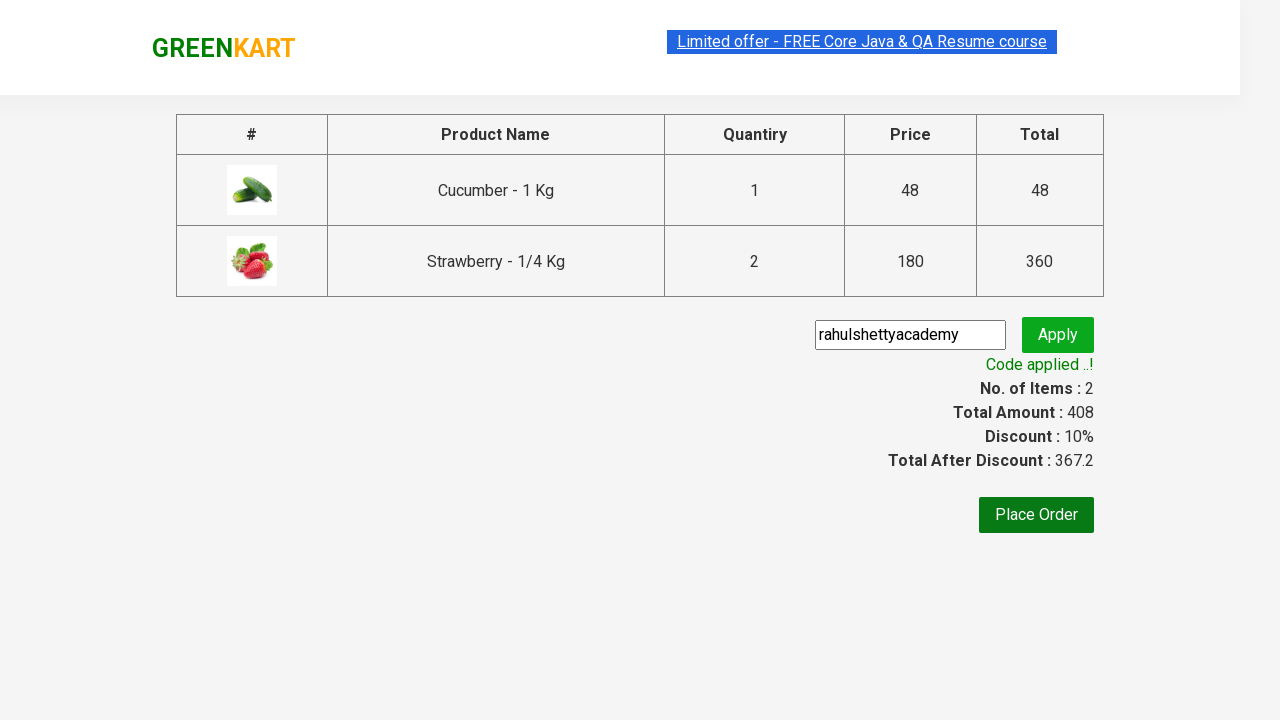

Verified promo code was successfully applied
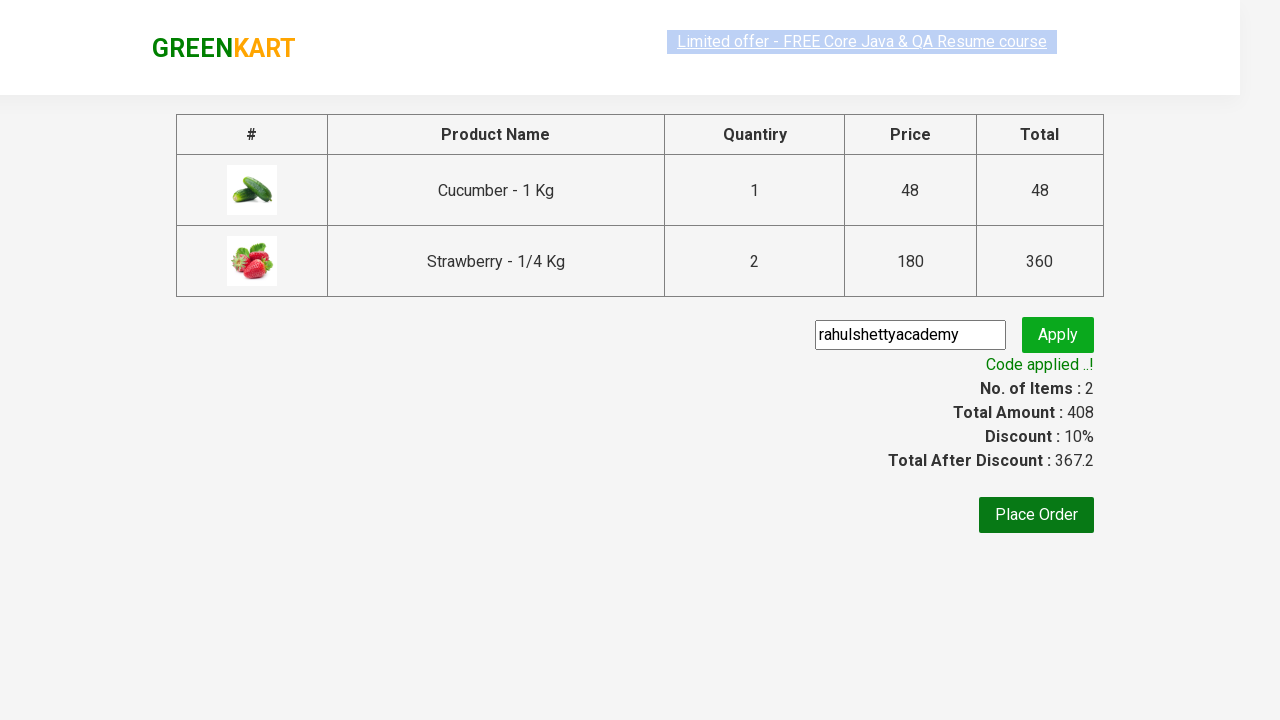

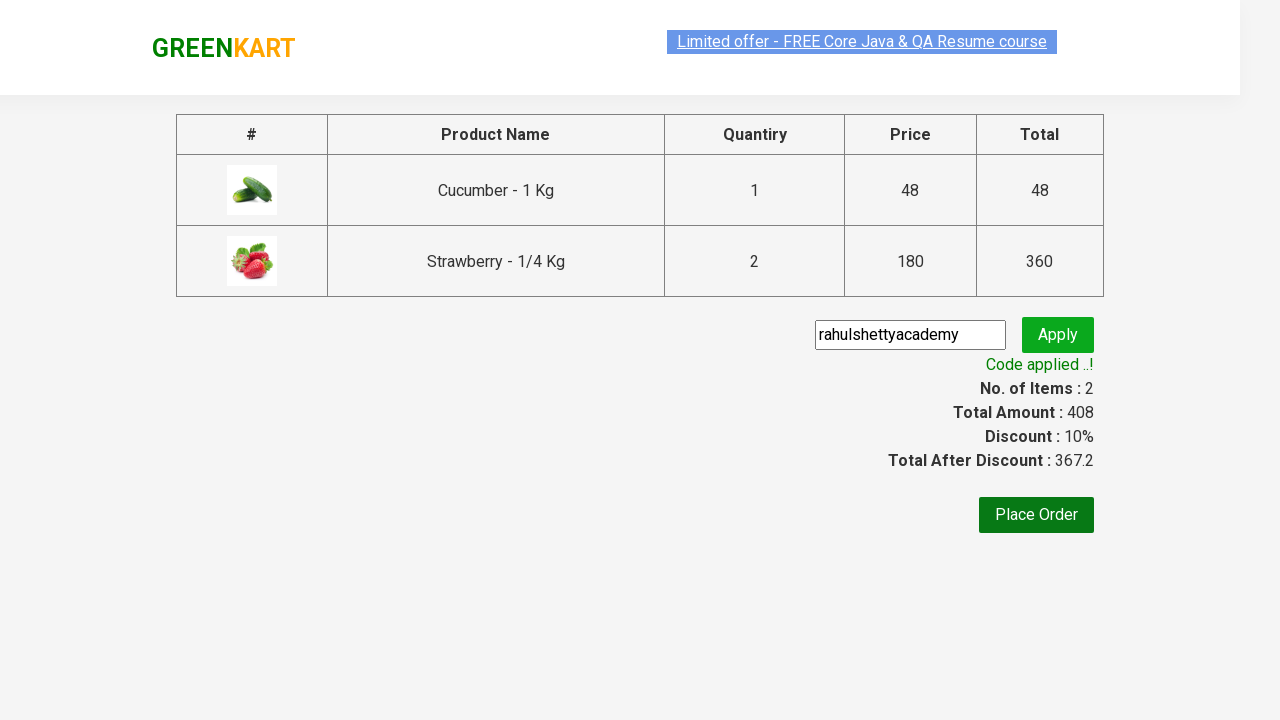